Tests that whitespace is trimmed from edited todo text

Starting URL: https://demo.playwright.dev/todomvc

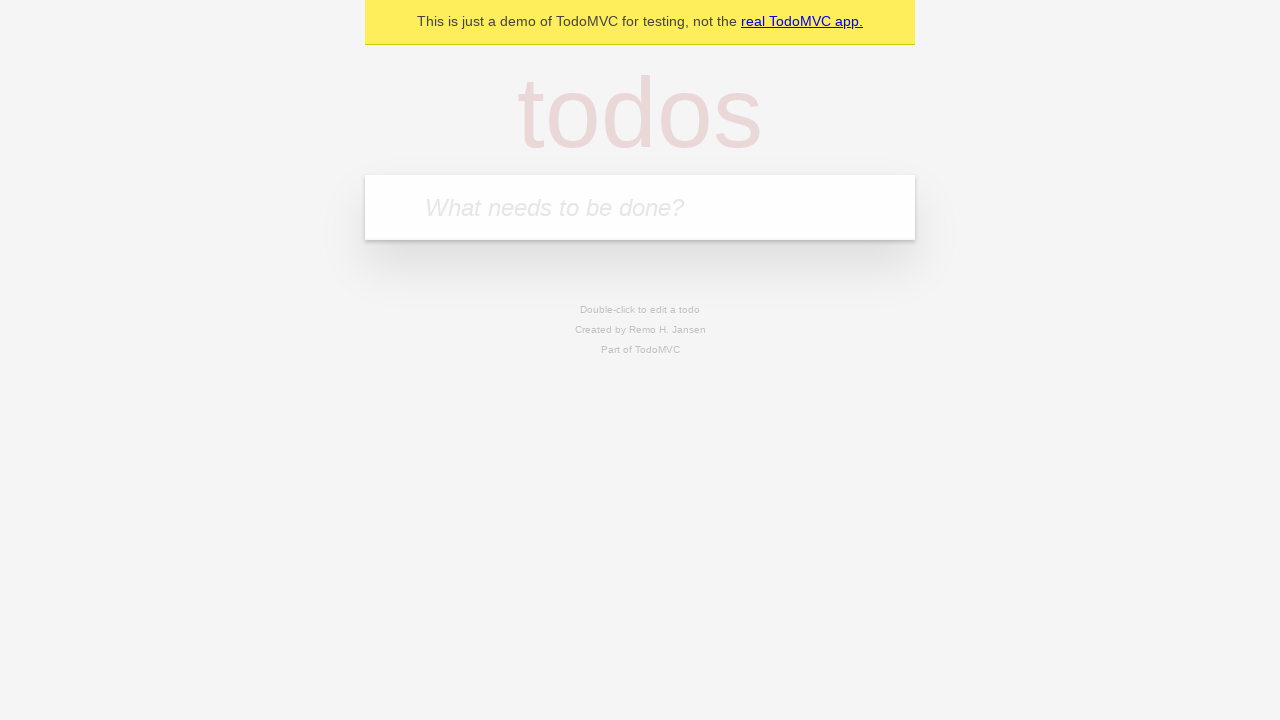

Filled todo input with 'buy some cheese' on internal:attr=[placeholder="What needs to be done?"i]
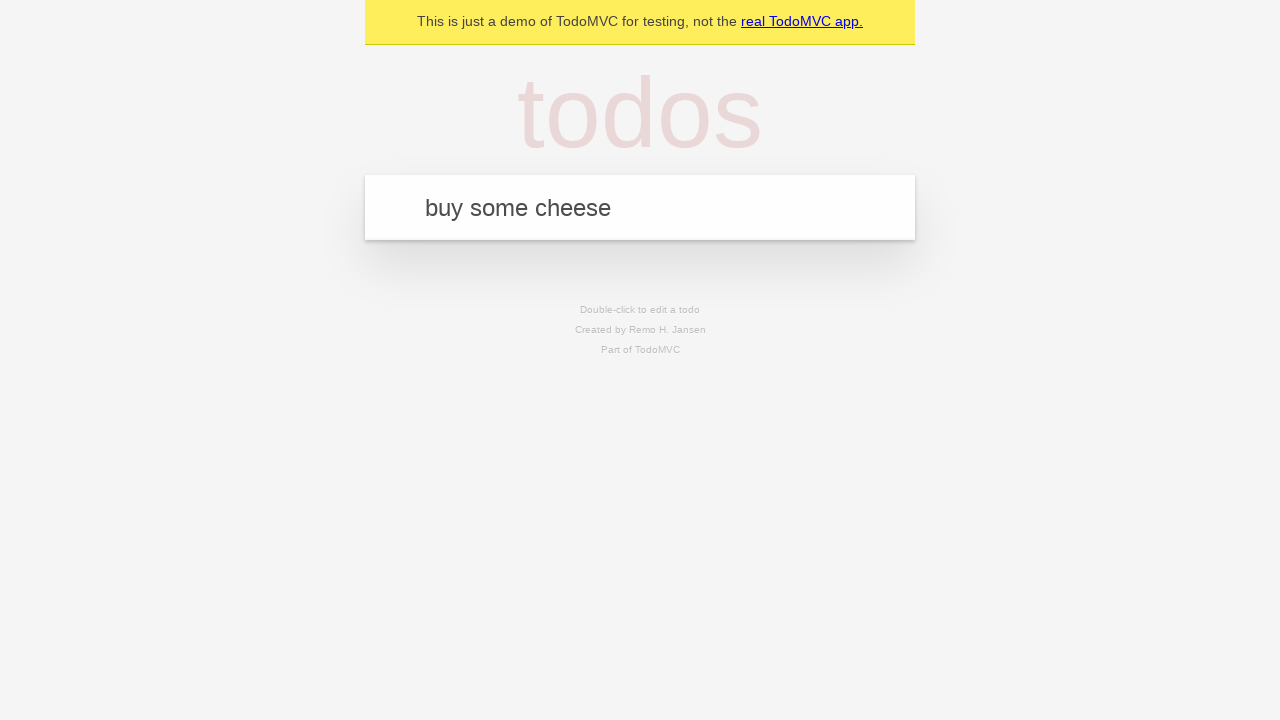

Pressed Enter to create first todo on internal:attr=[placeholder="What needs to be done?"i]
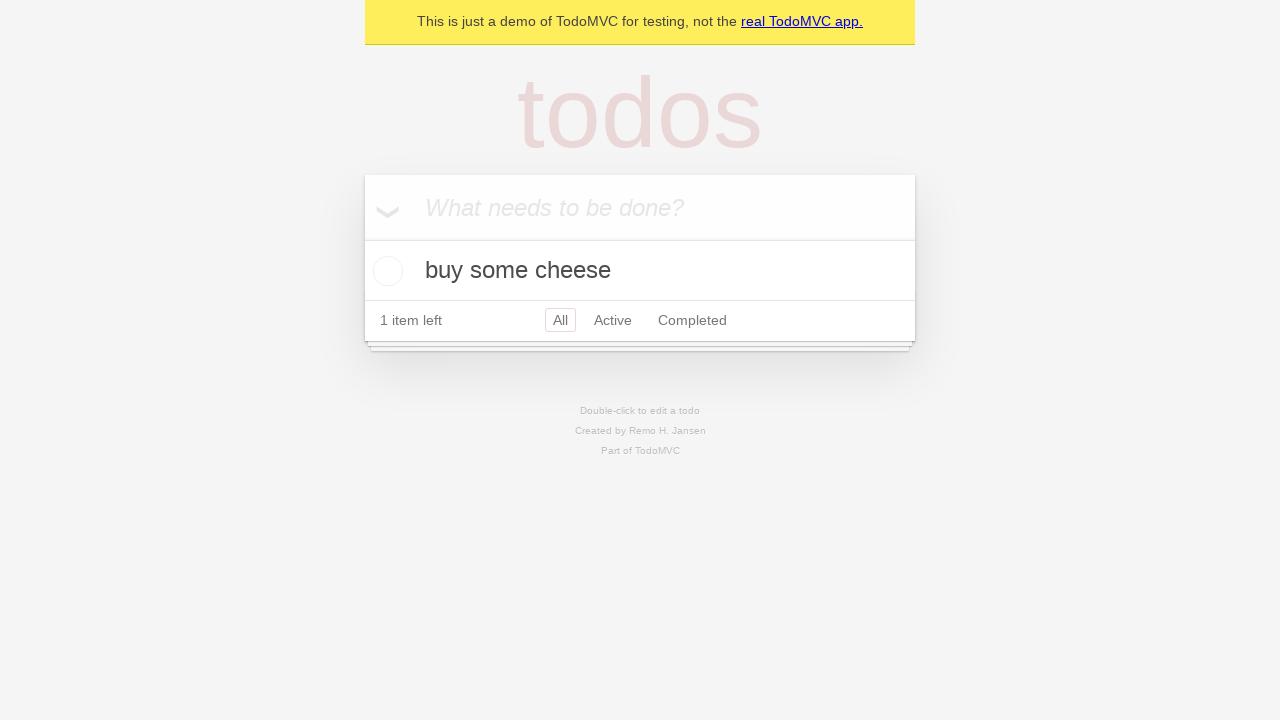

Filled todo input with 'feed the cat' on internal:attr=[placeholder="What needs to be done?"i]
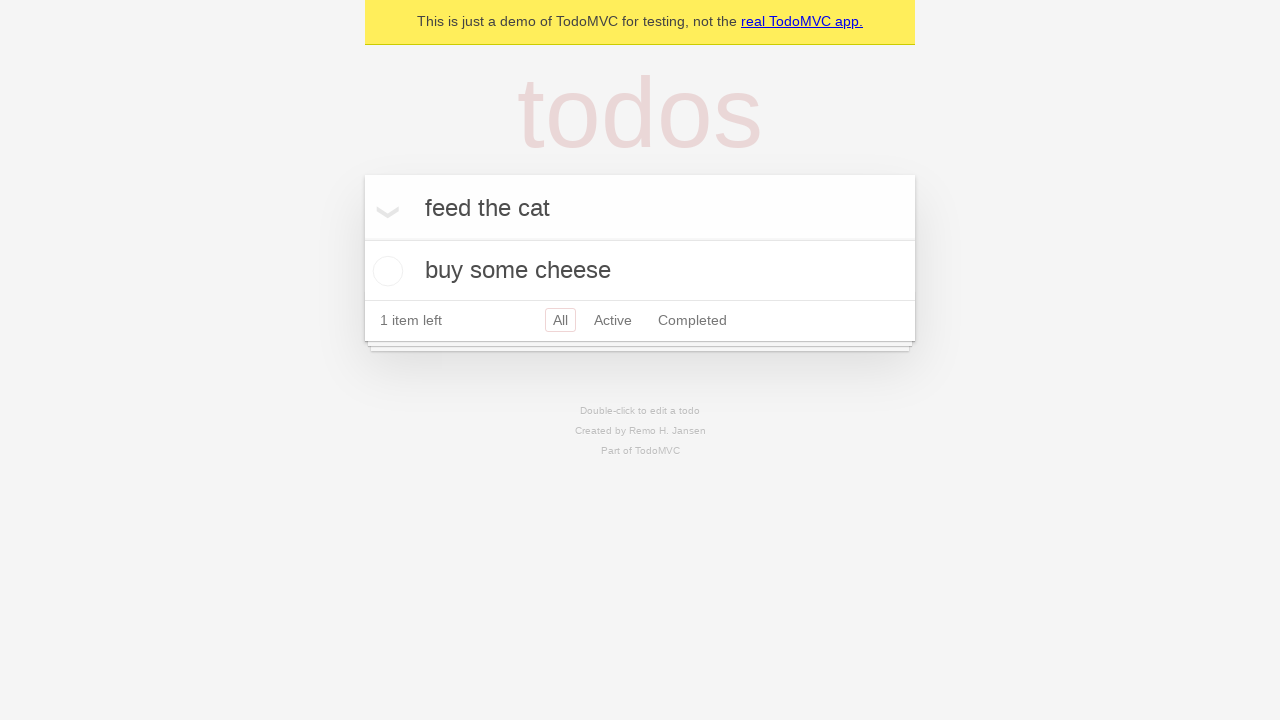

Pressed Enter to create second todo on internal:attr=[placeholder="What needs to be done?"i]
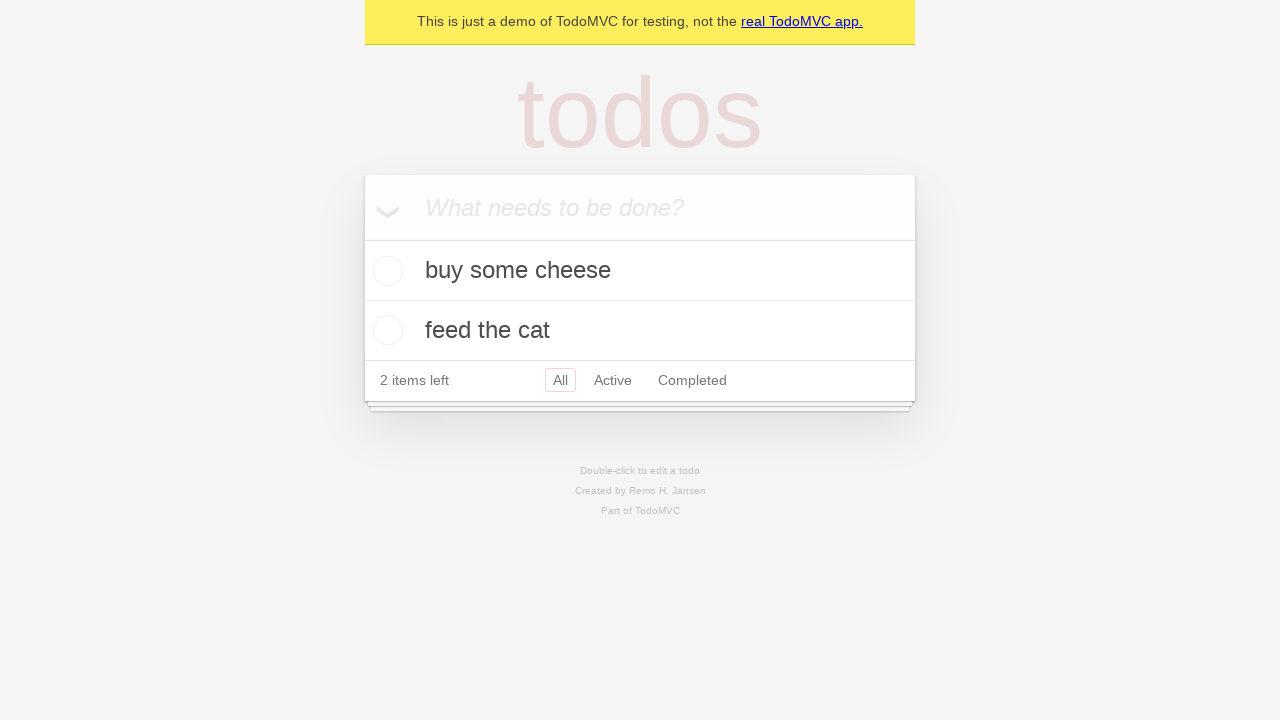

Filled todo input with 'book a doctors appointment' on internal:attr=[placeholder="What needs to be done?"i]
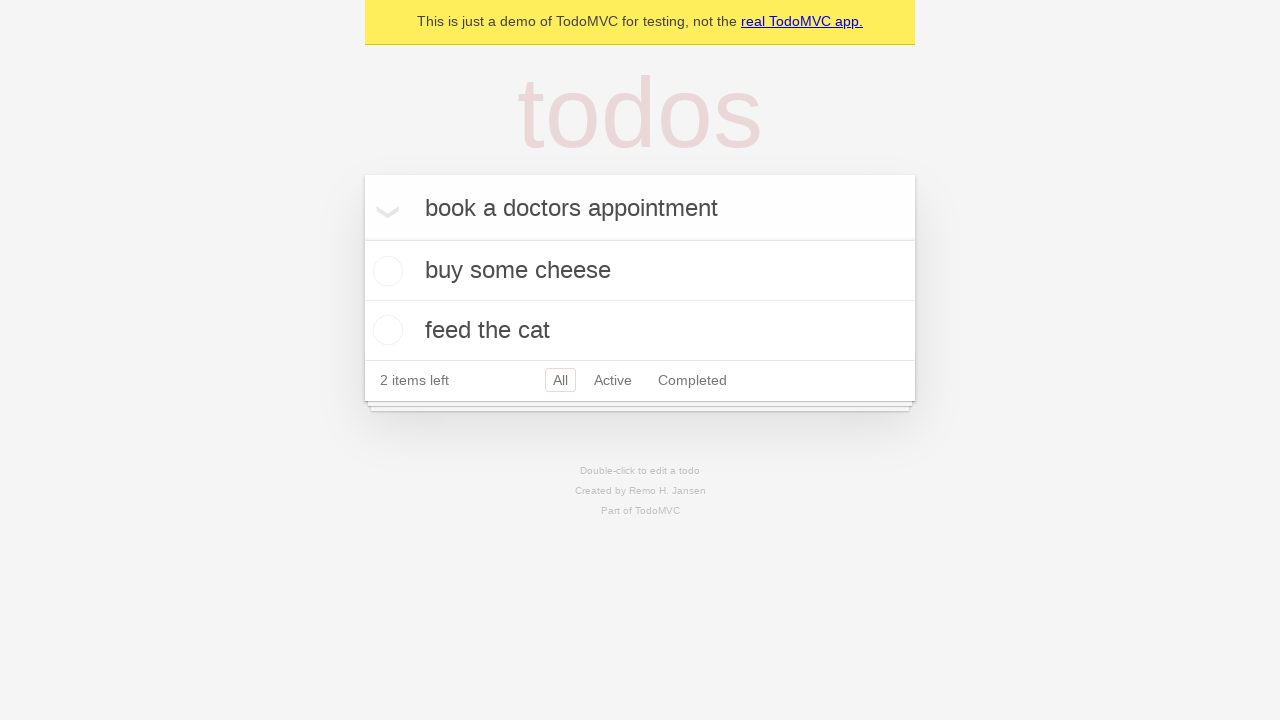

Pressed Enter to create third todo on internal:attr=[placeholder="What needs to be done?"i]
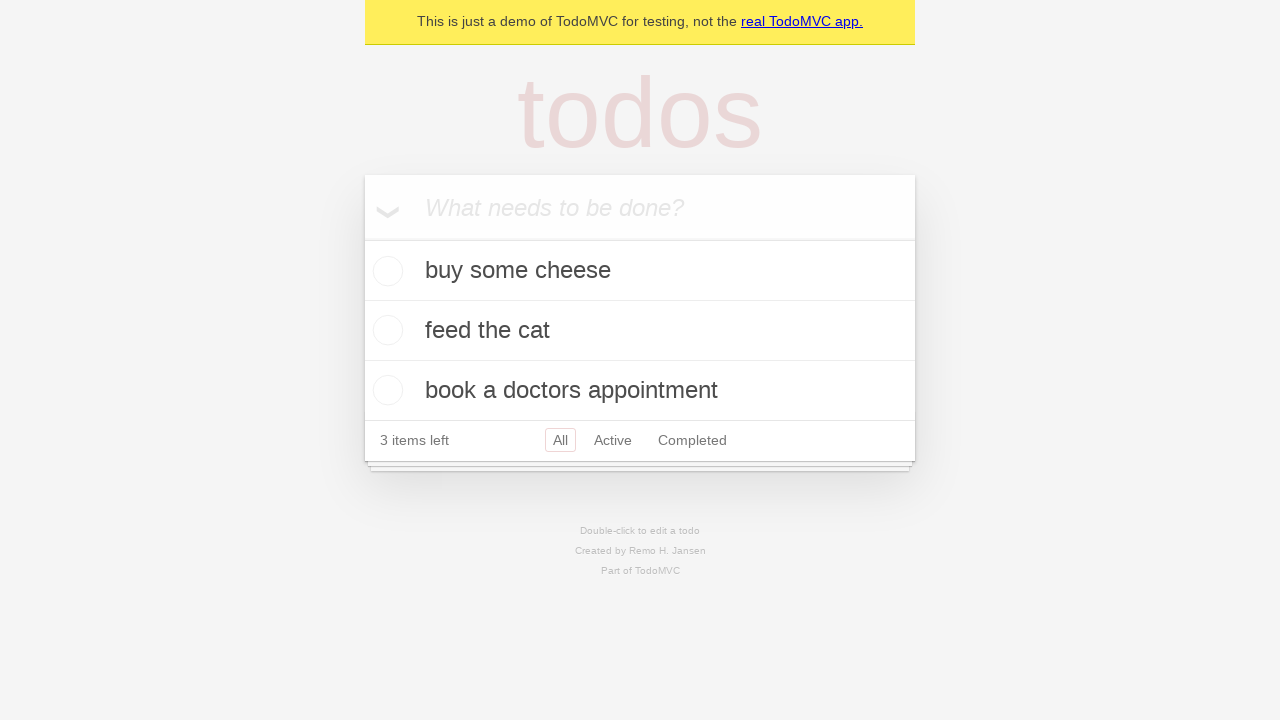

Double-clicked second todo item to enter edit mode at (640, 331) on internal:testid=[data-testid="todo-item"s] >> nth=1
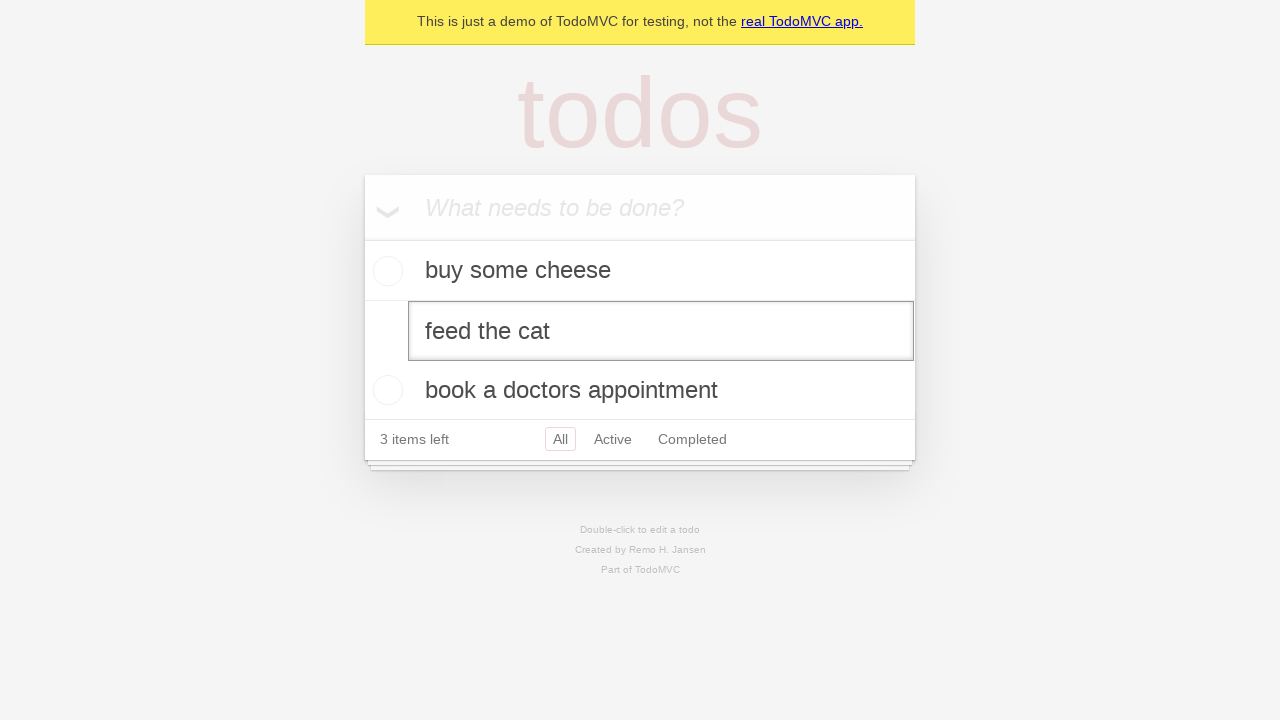

Filled edit field with text containing leading and trailing whitespace on internal:testid=[data-testid="todo-item"s] >> nth=1 >> internal:role=textbox[nam
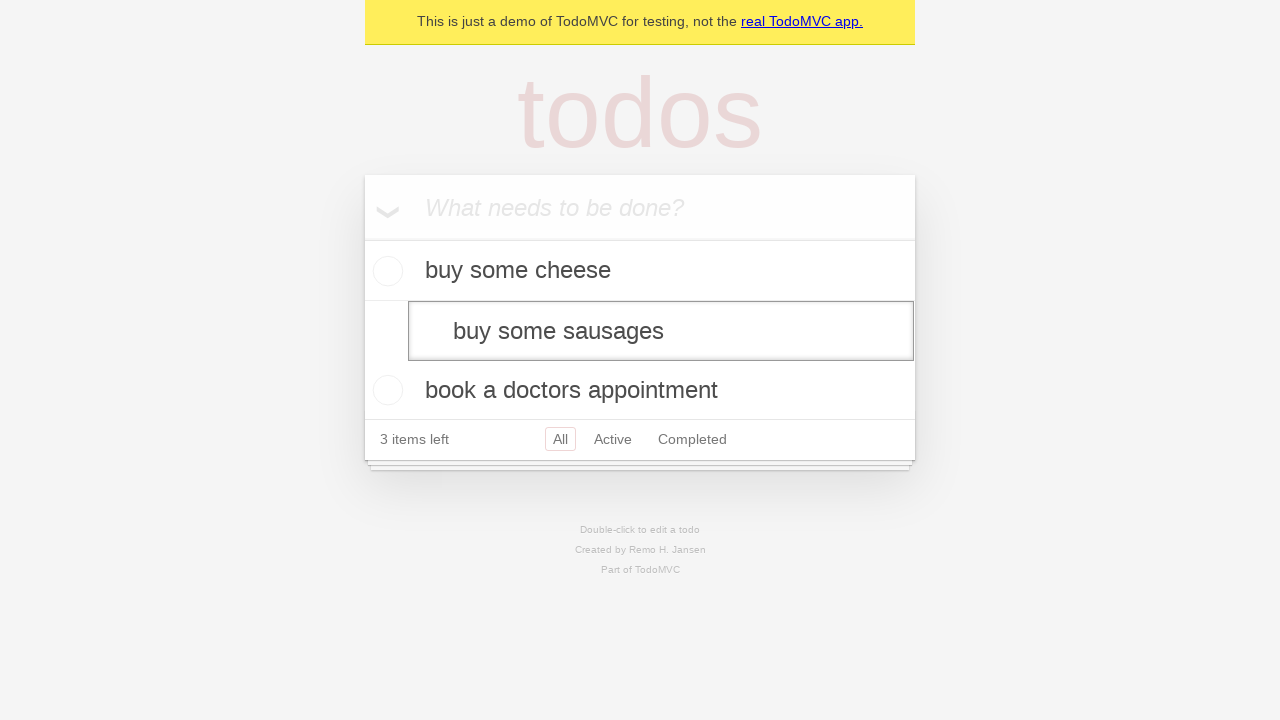

Pressed Enter to save edited todo, verifying whitespace is trimmed on internal:testid=[data-testid="todo-item"s] >> nth=1 >> internal:role=textbox[nam
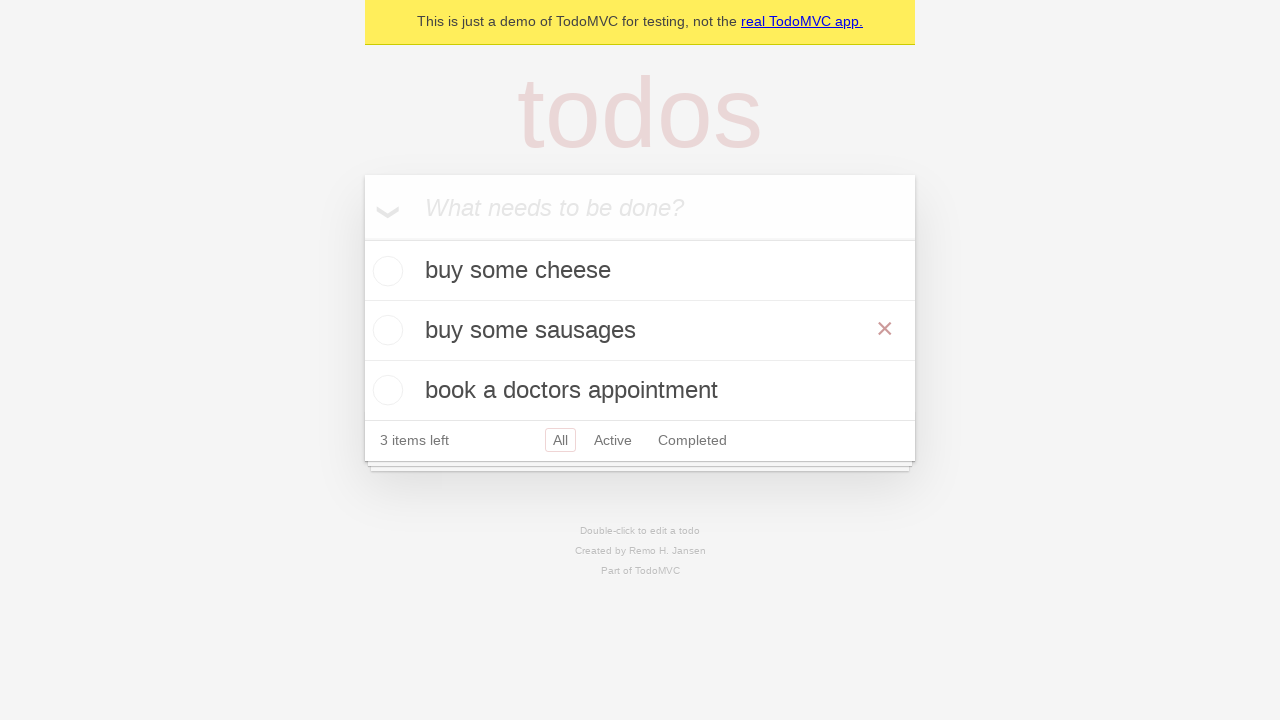

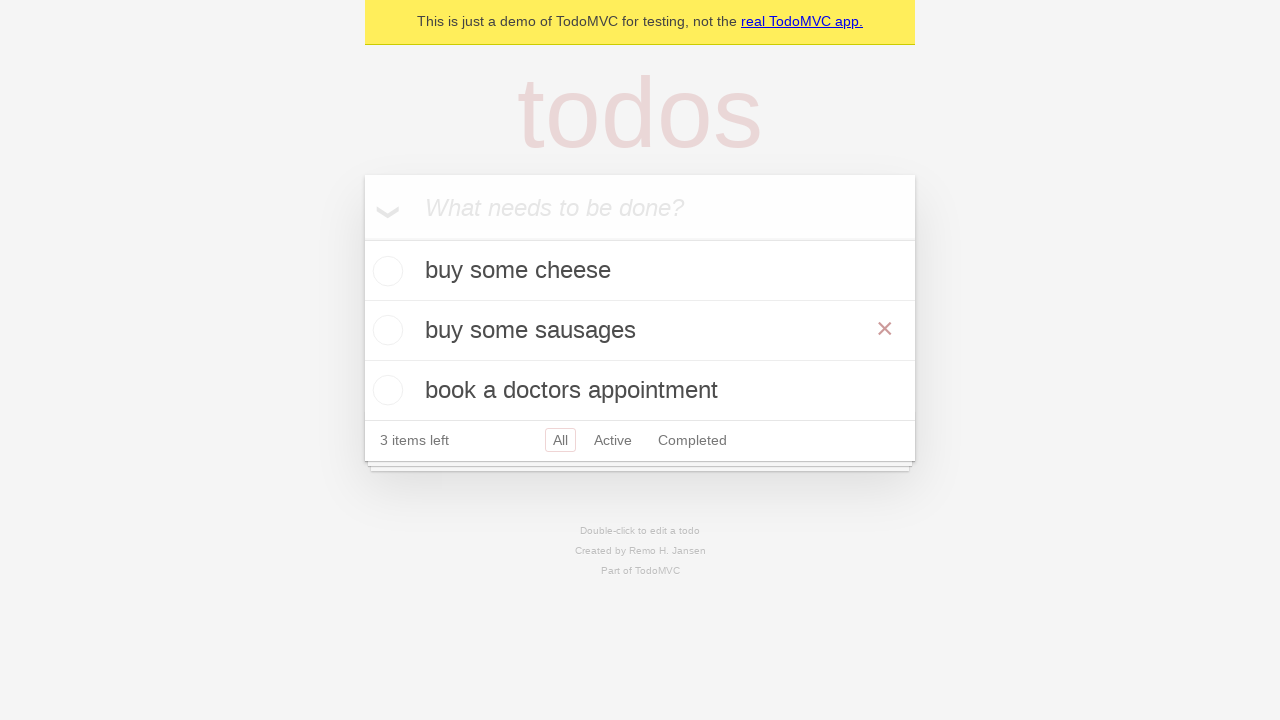